Tests a TodoMVC application by adding tasks, marking them as complete, filtering active tasks, and clearing completed tasks

Starting URL: https://todomvc4tasj.herokuapp.com

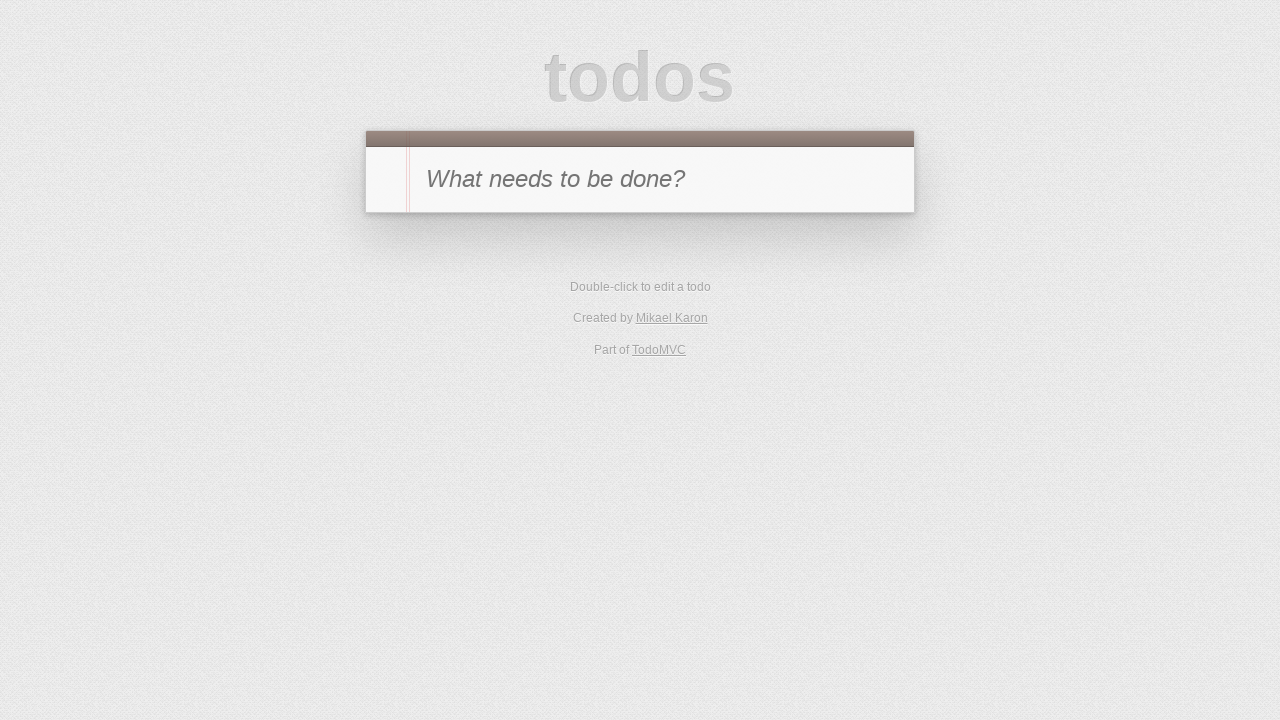

Waited for new todo input field to be visible
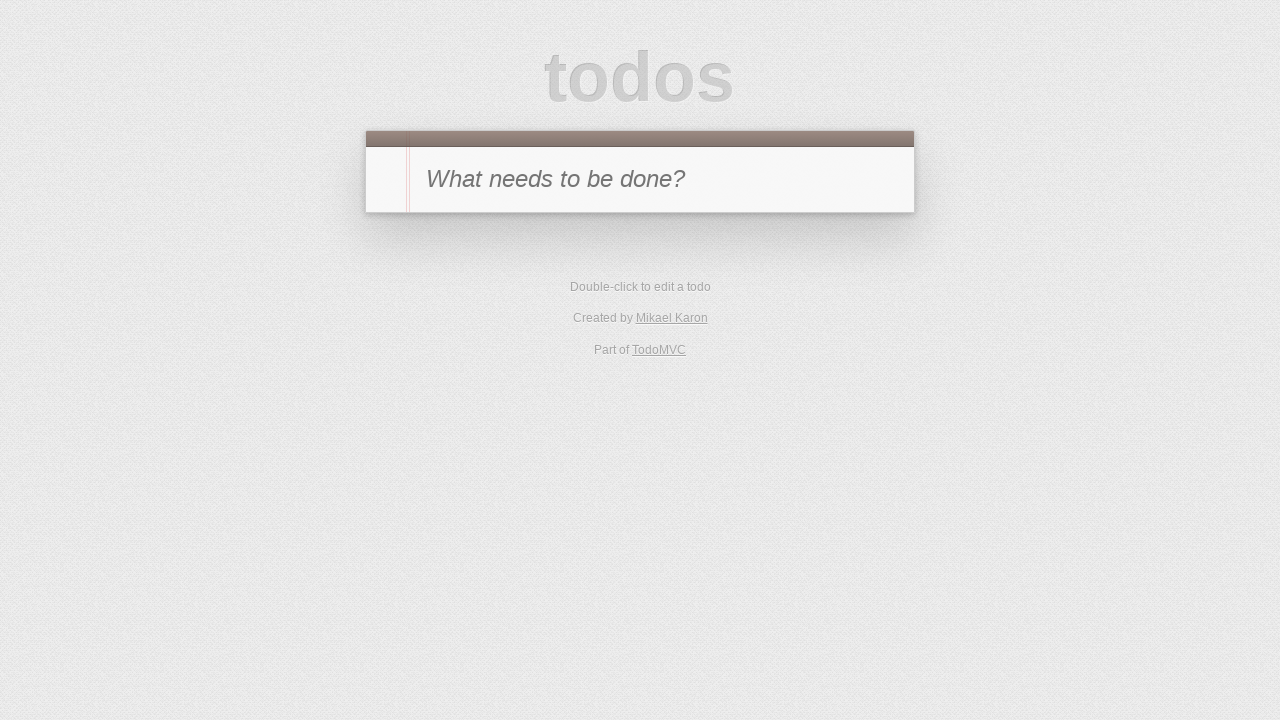

Filled new todo input with task '1' on #new-todo
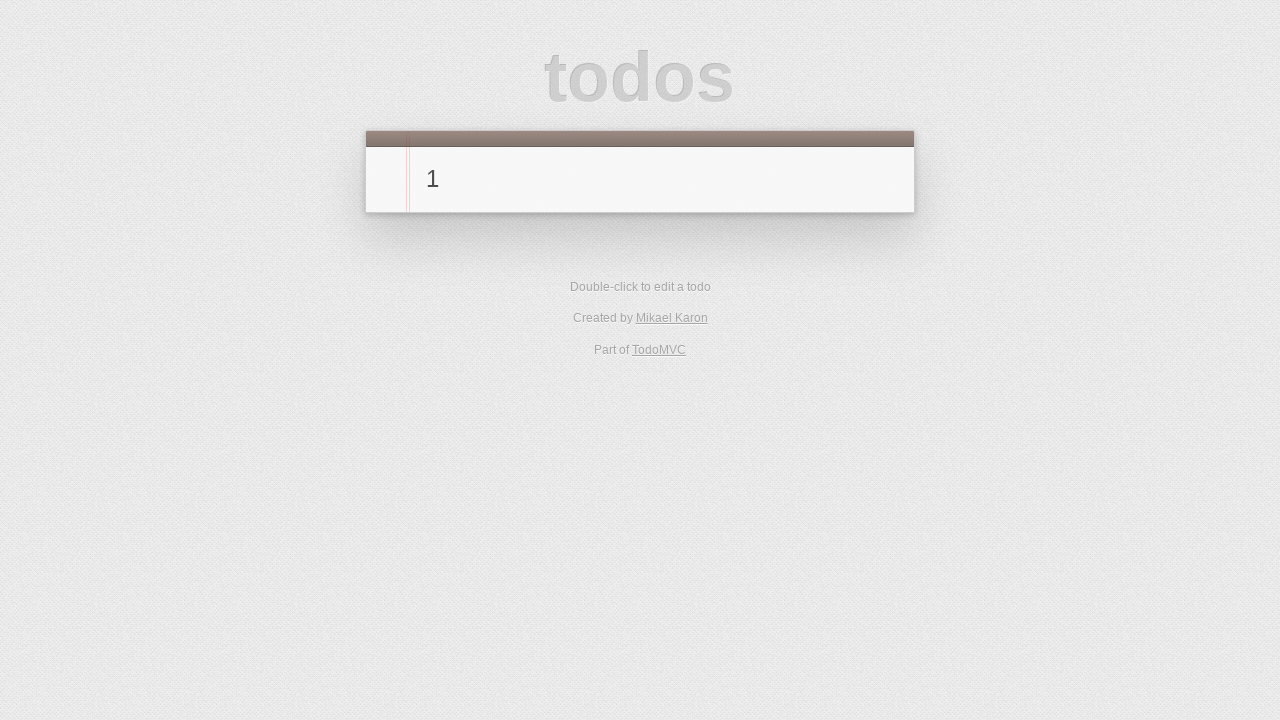

Pressed Enter to add first task on #new-todo
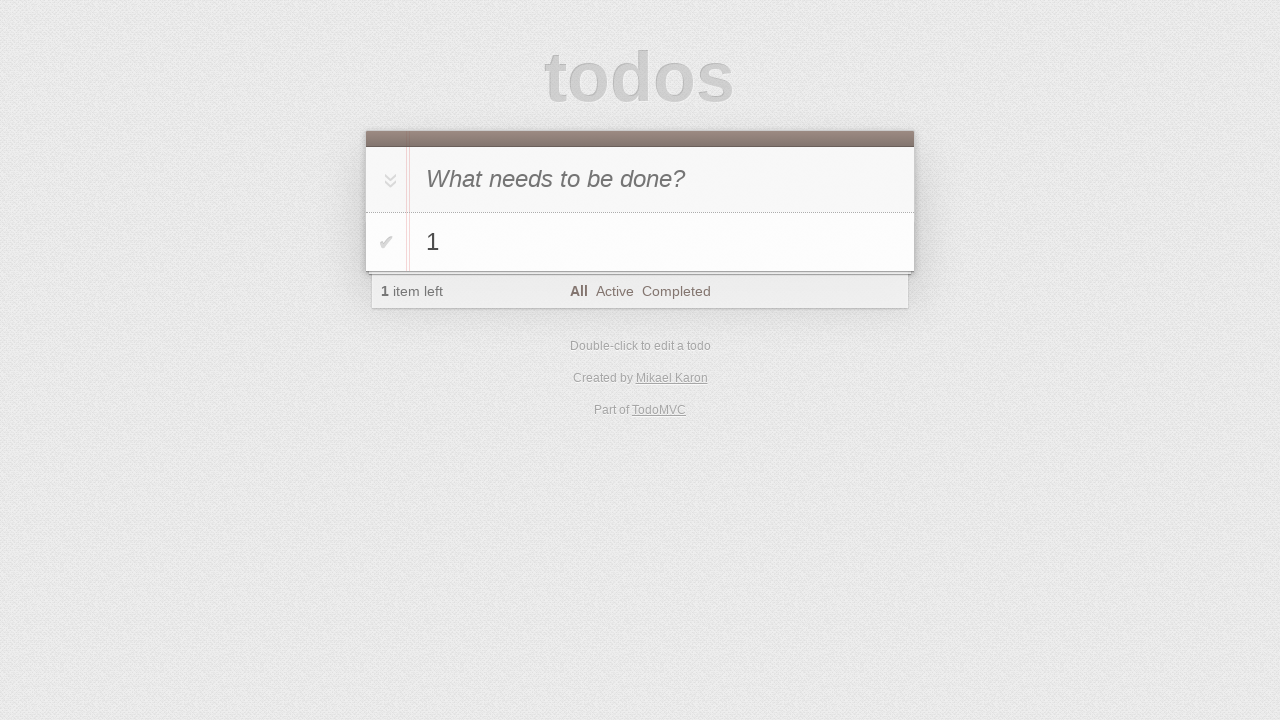

Filled new todo input with task '2' on #new-todo
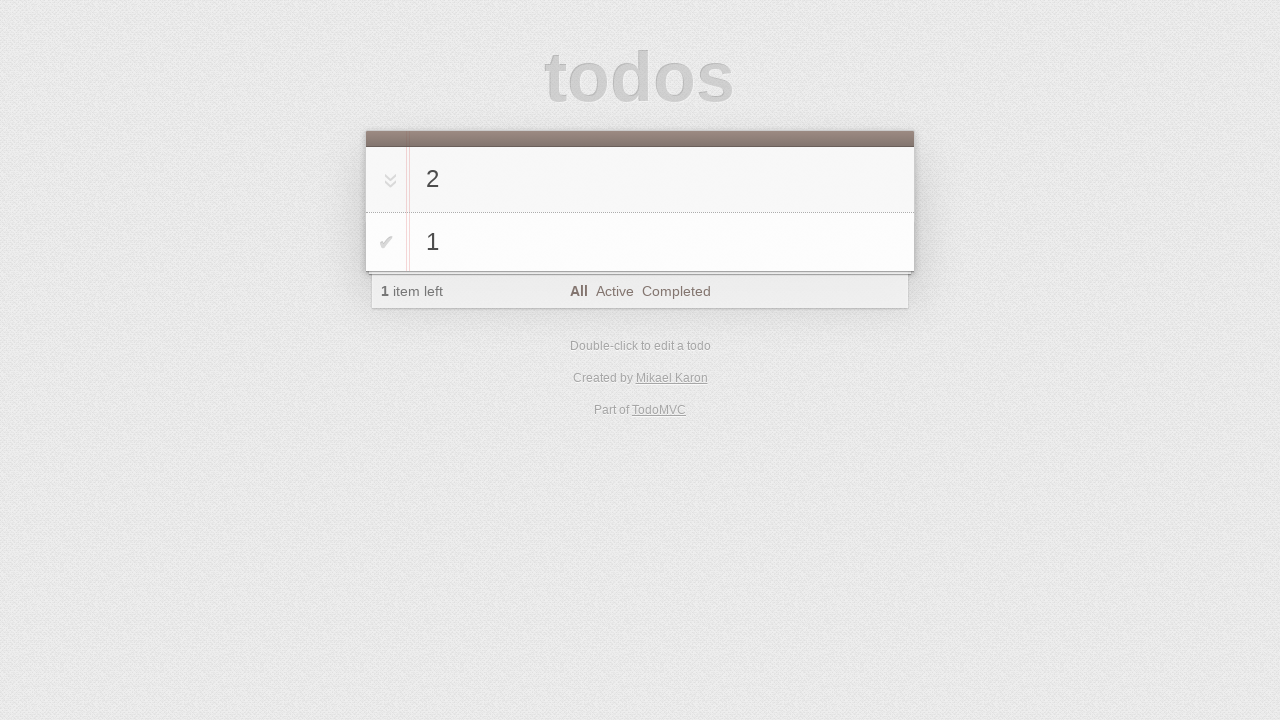

Pressed Enter to add second task on #new-todo
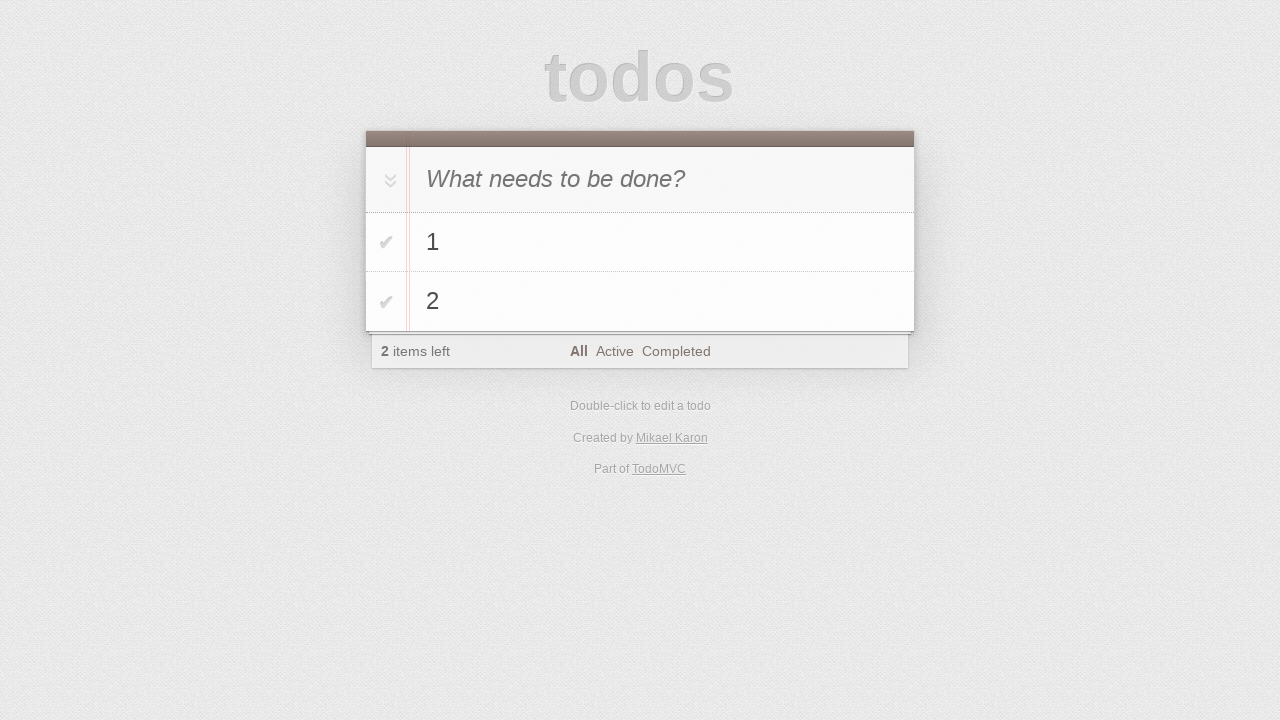

Filled new todo input with task '3' on #new-todo
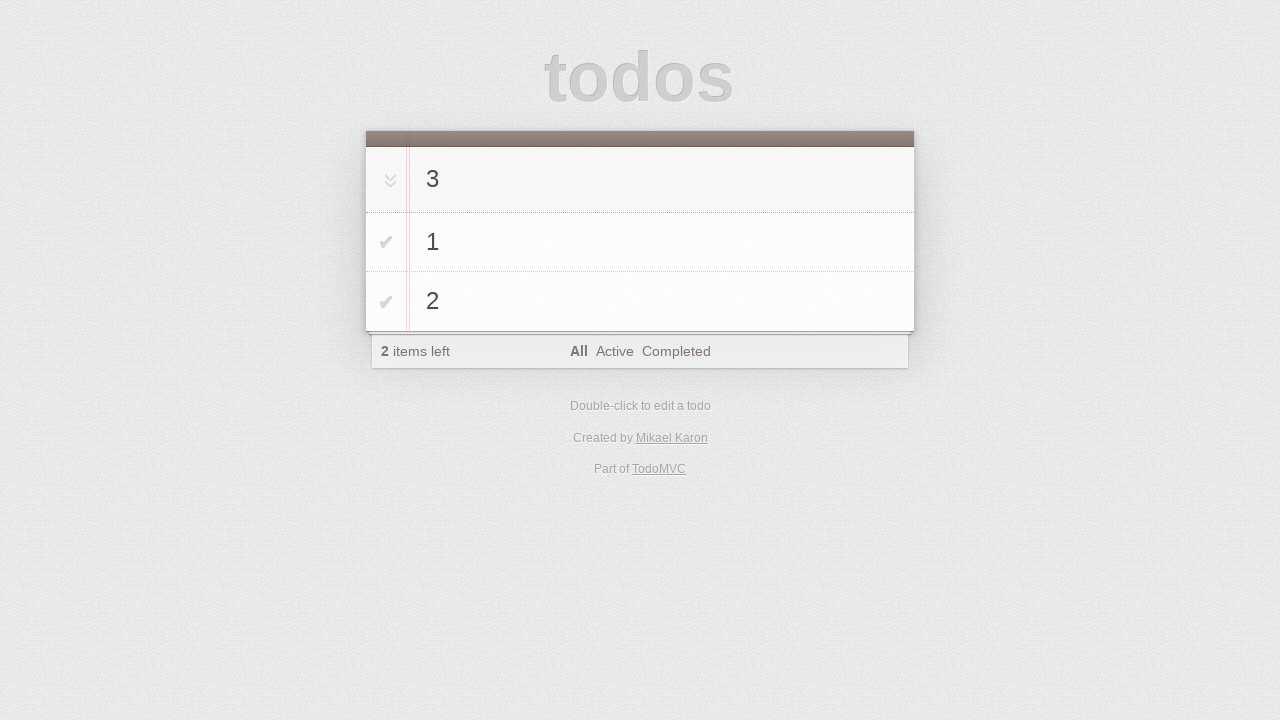

Pressed Enter to add third task on #new-todo
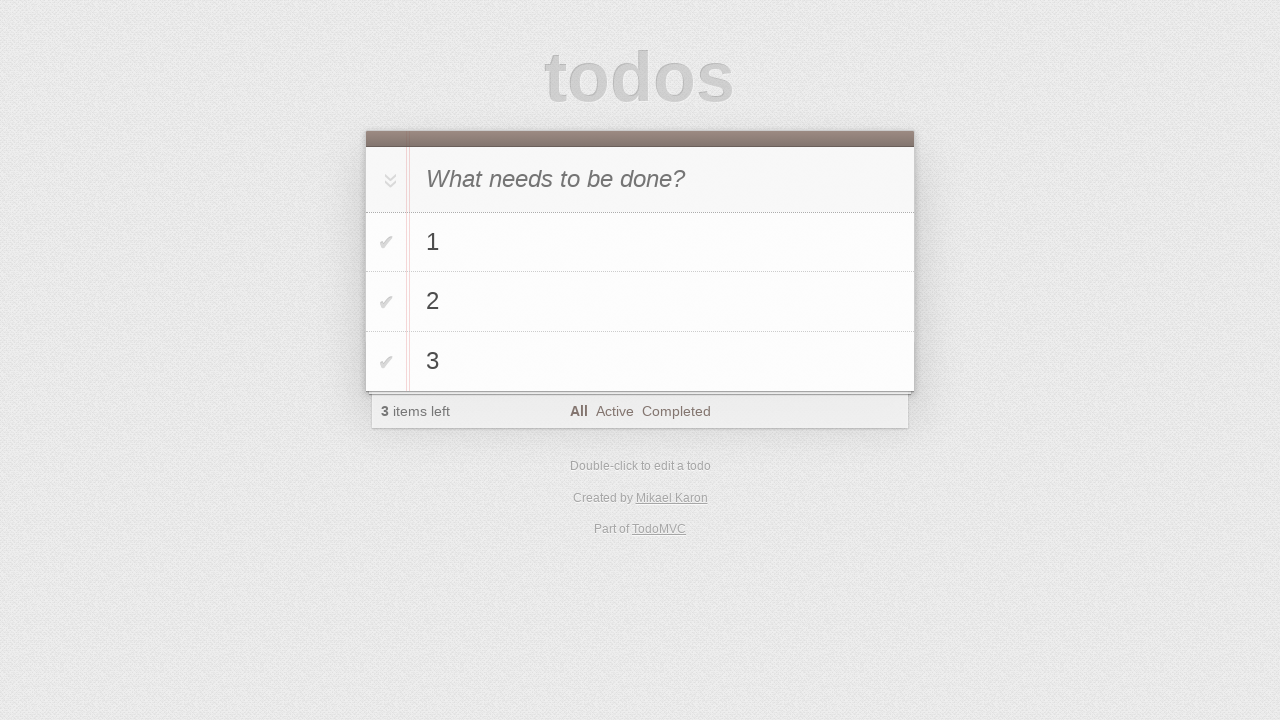

Waited for todo list items to appear
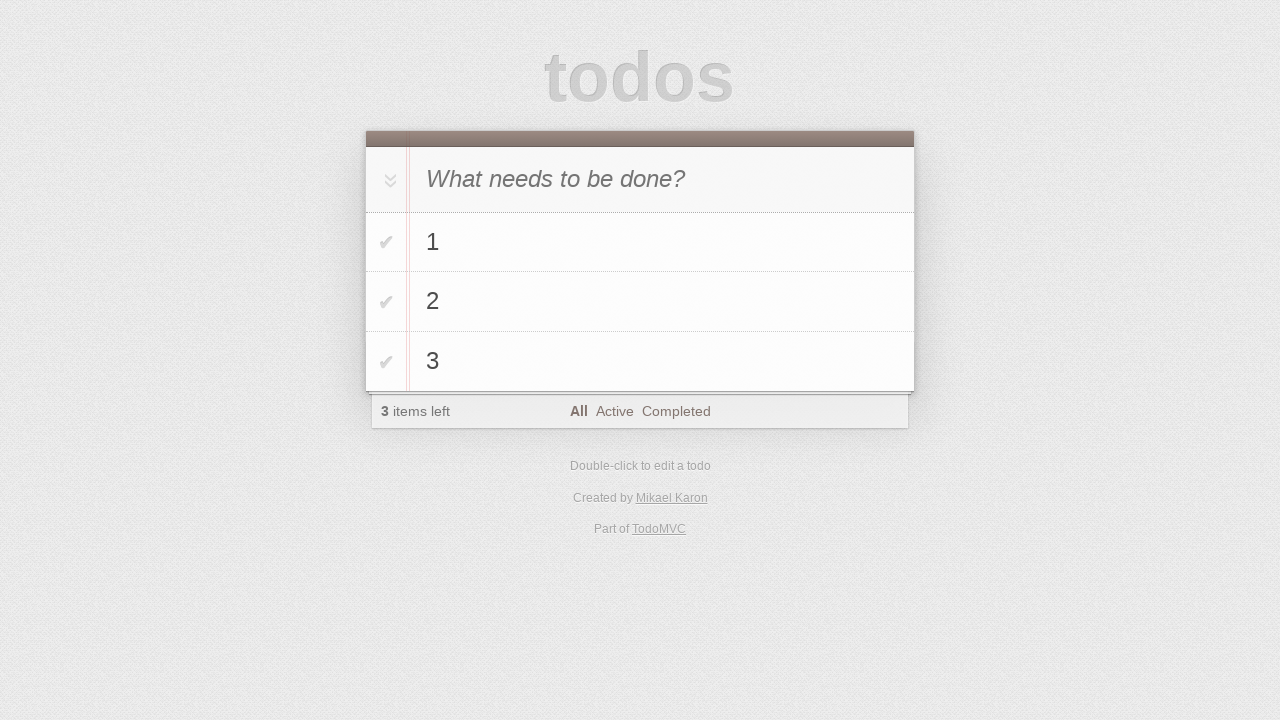

Clicked toggle button on third task to mark as completed at (386, 362) on #todo-list>li:nth-child(3) .toggle
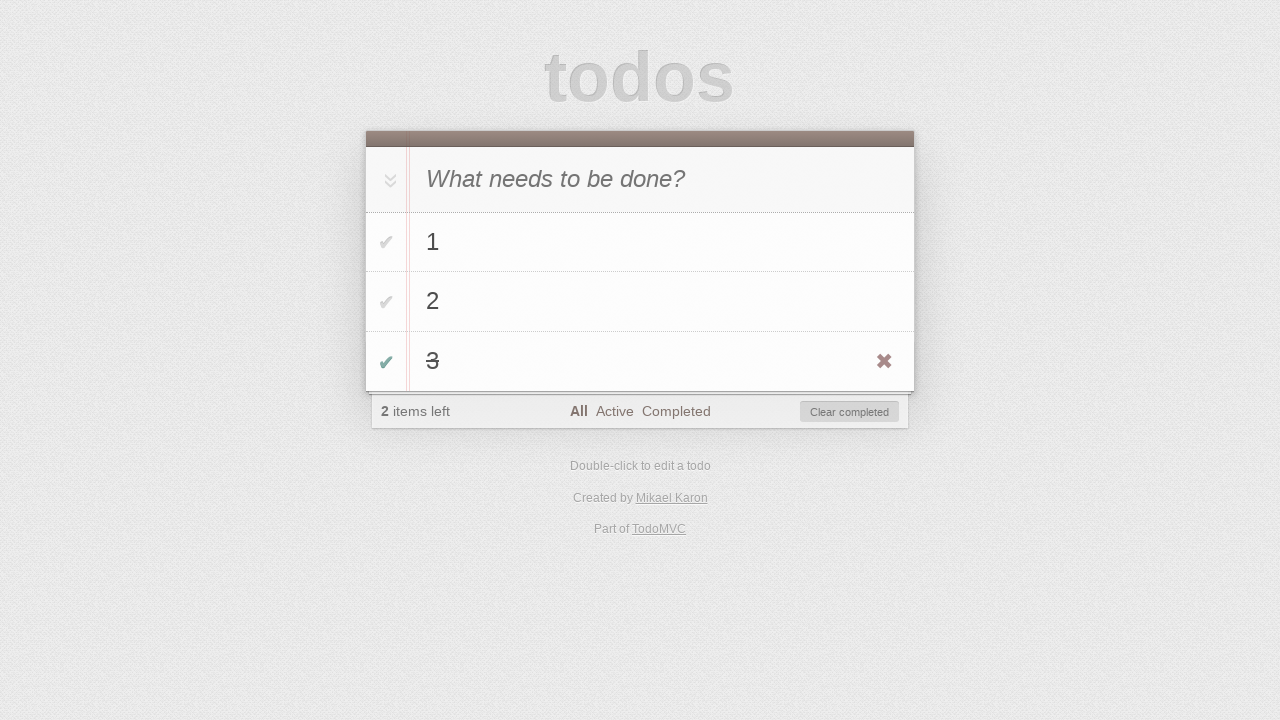

Clicked Active filter to show only active tasks at (614, 411) on a:text('Active')
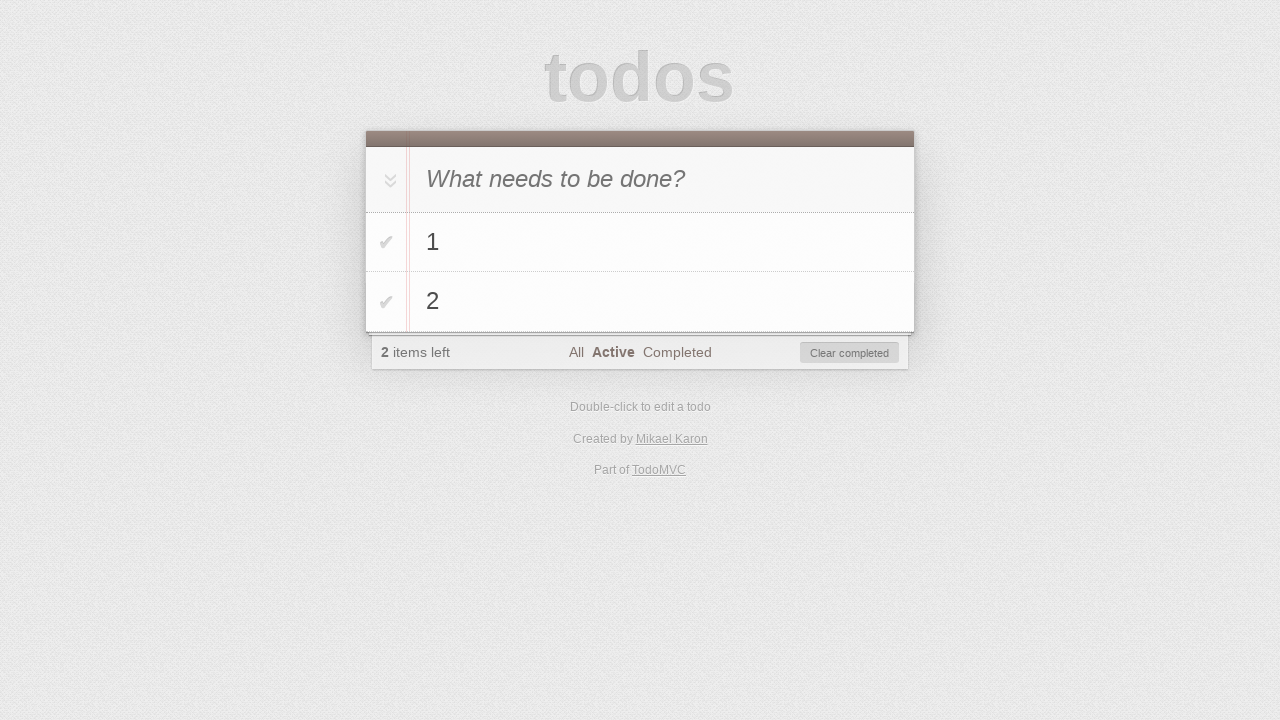

Clicked toggle-all button to mark all remaining tasks as completed at (388, 180) on #toggle-all
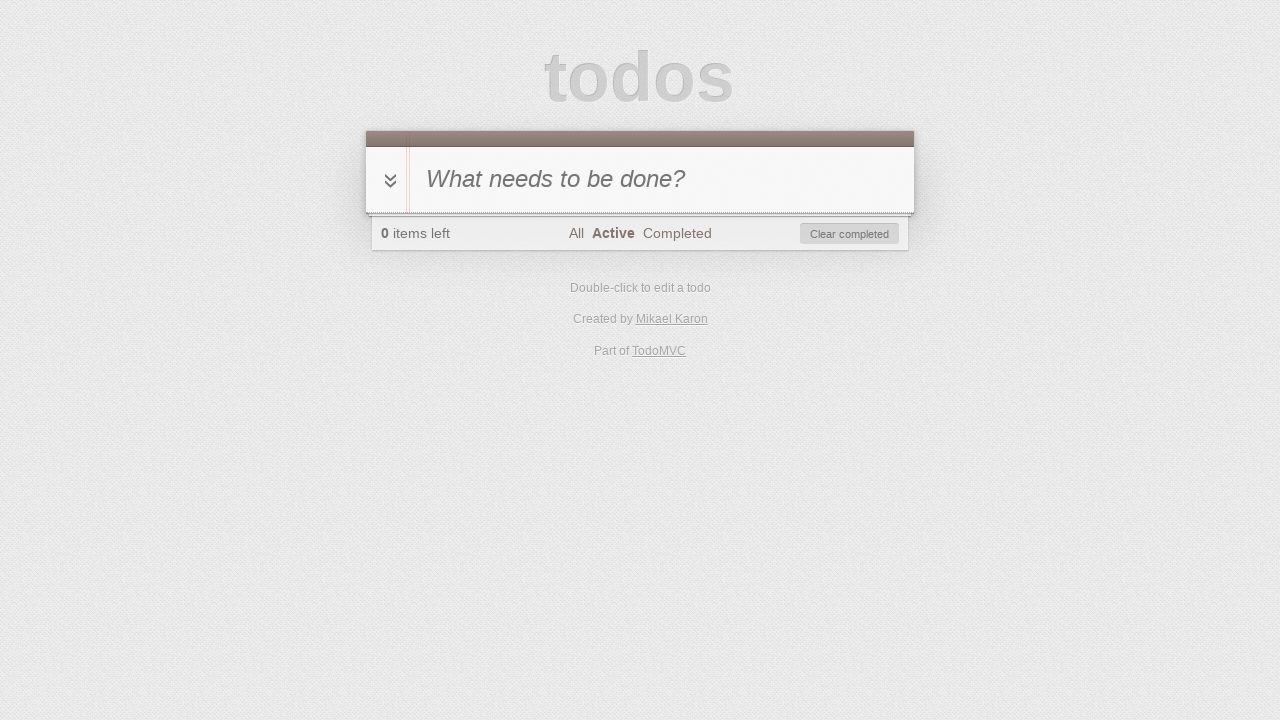

Clicked clear-completed button to remove all completed tasks at (850, 234) on #clear-completed
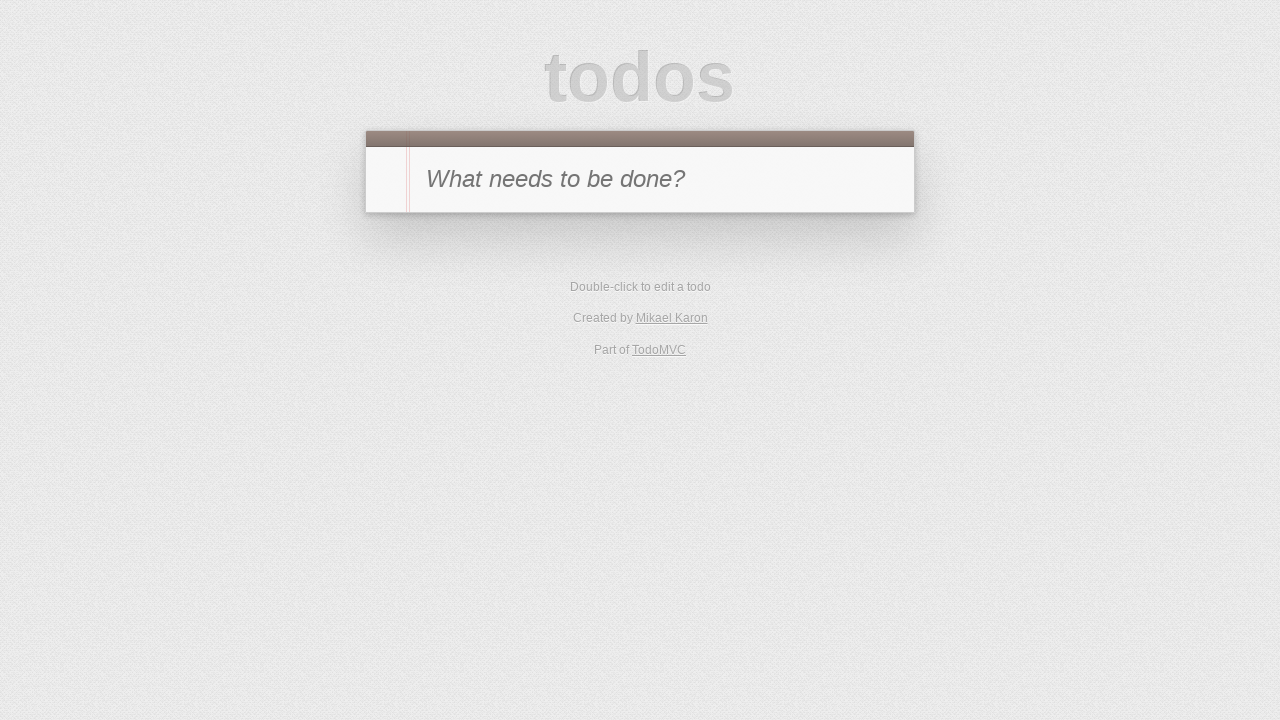

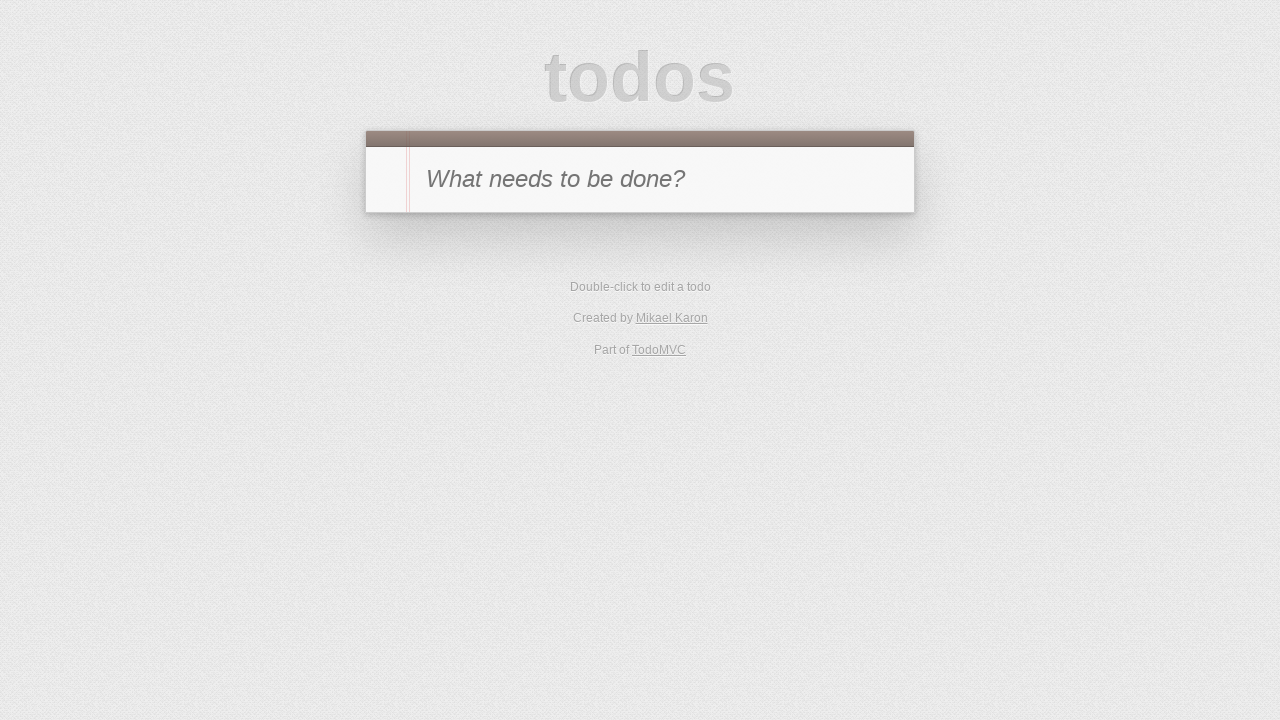